Tests the Practice Form on DemoQA by filling out personal information including name, email, mobile number, gender selection, subject, state and city dropdowns.

Starting URL: https://demoqa.com/

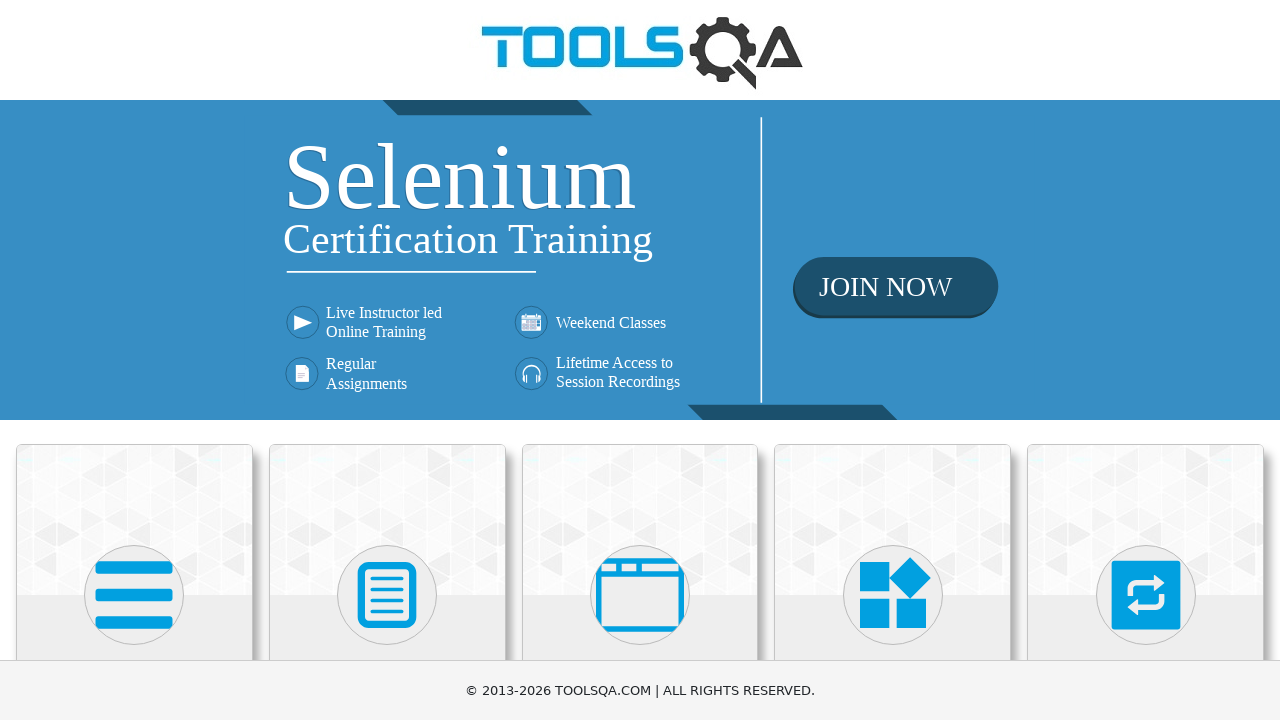

Clicked on Forms section at (387, 360) on xpath=//h5[text()='Forms']
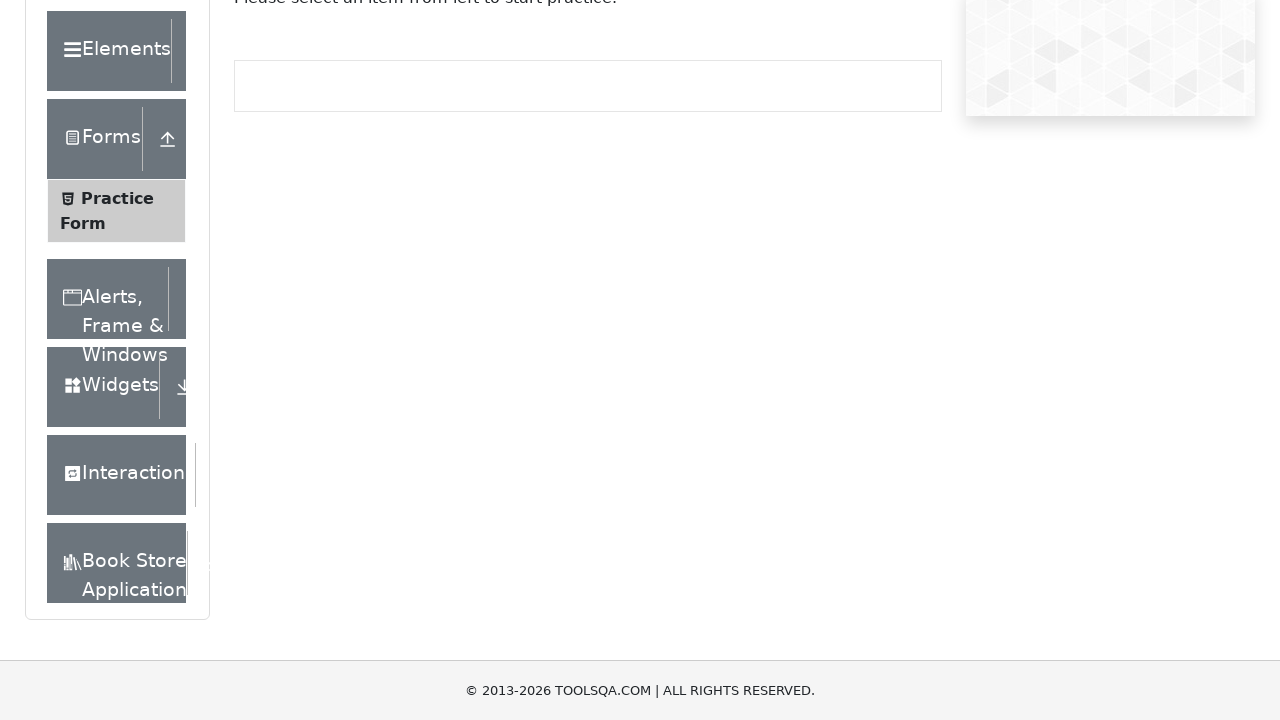

Clicked on Practice Form link at (117, 336) on xpath=//span[text()='Practice Form']
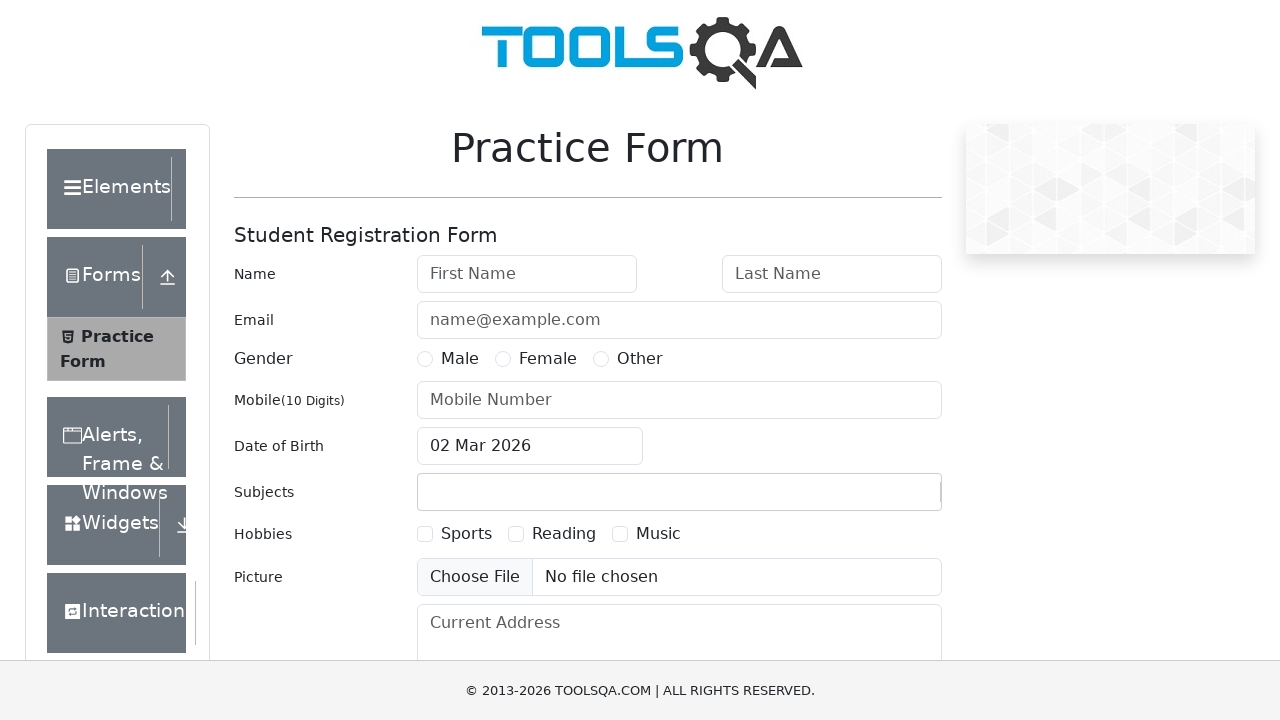

Filled first name with 'AndraTest' on #firstName
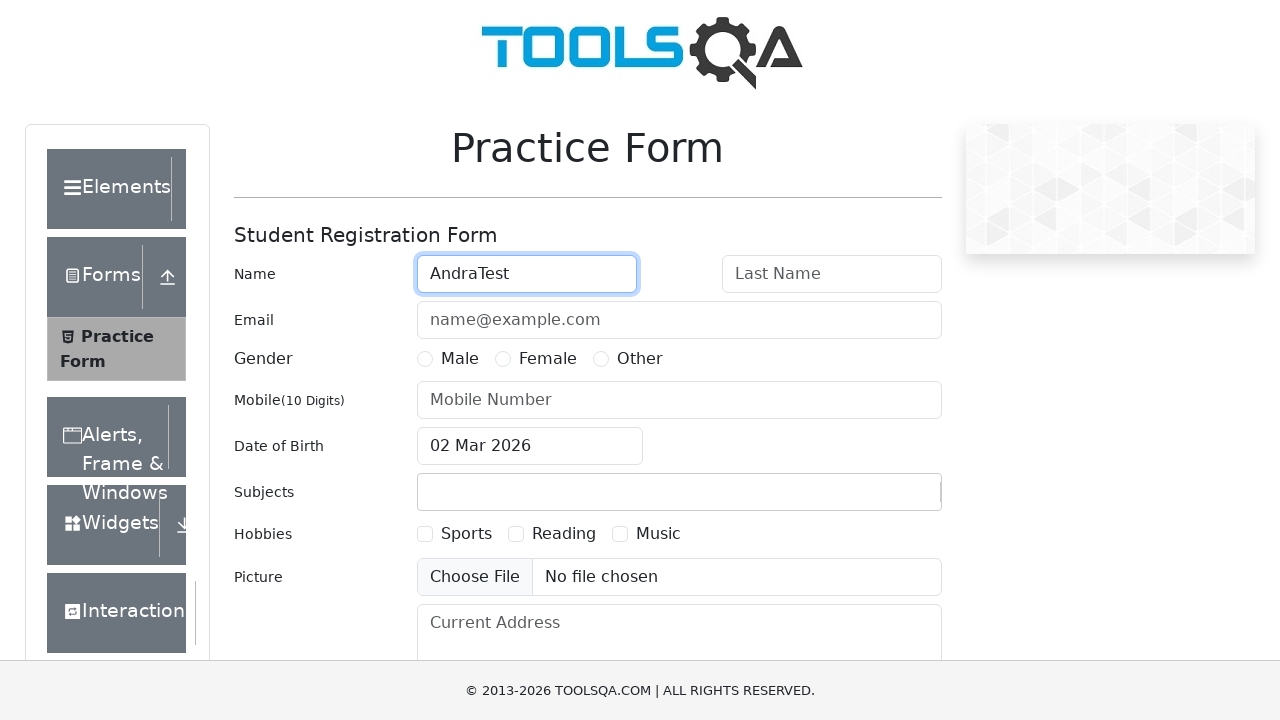

Filled last name with 'who' on #lastName
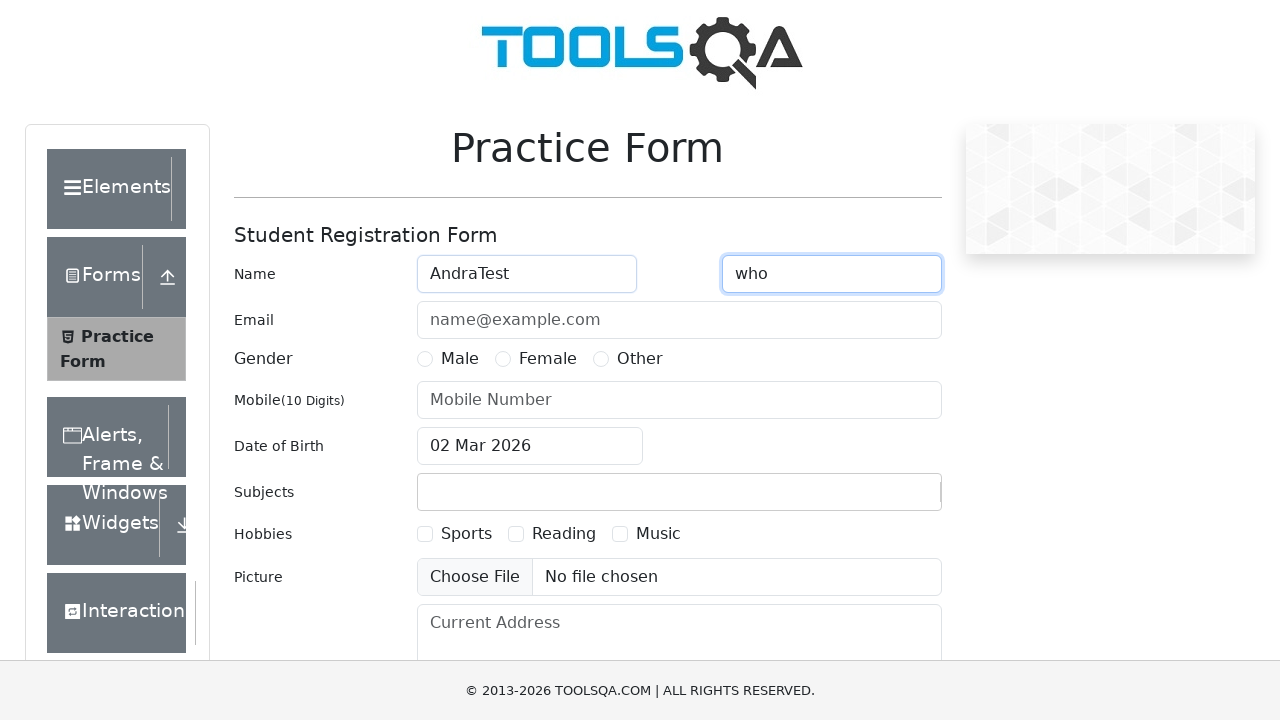

Filled email with 'andra@test.com' on #userEmail
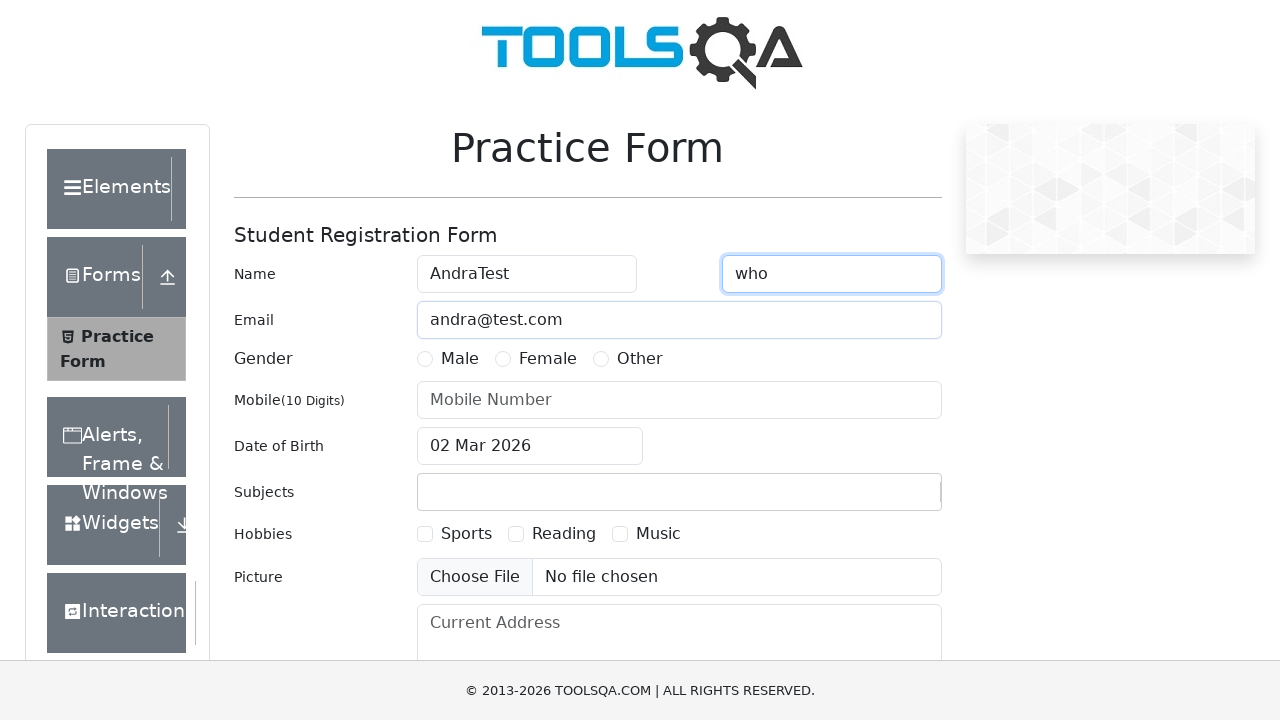

Filled mobile number with '0745128547' on input[placeholder='Mobile Number']
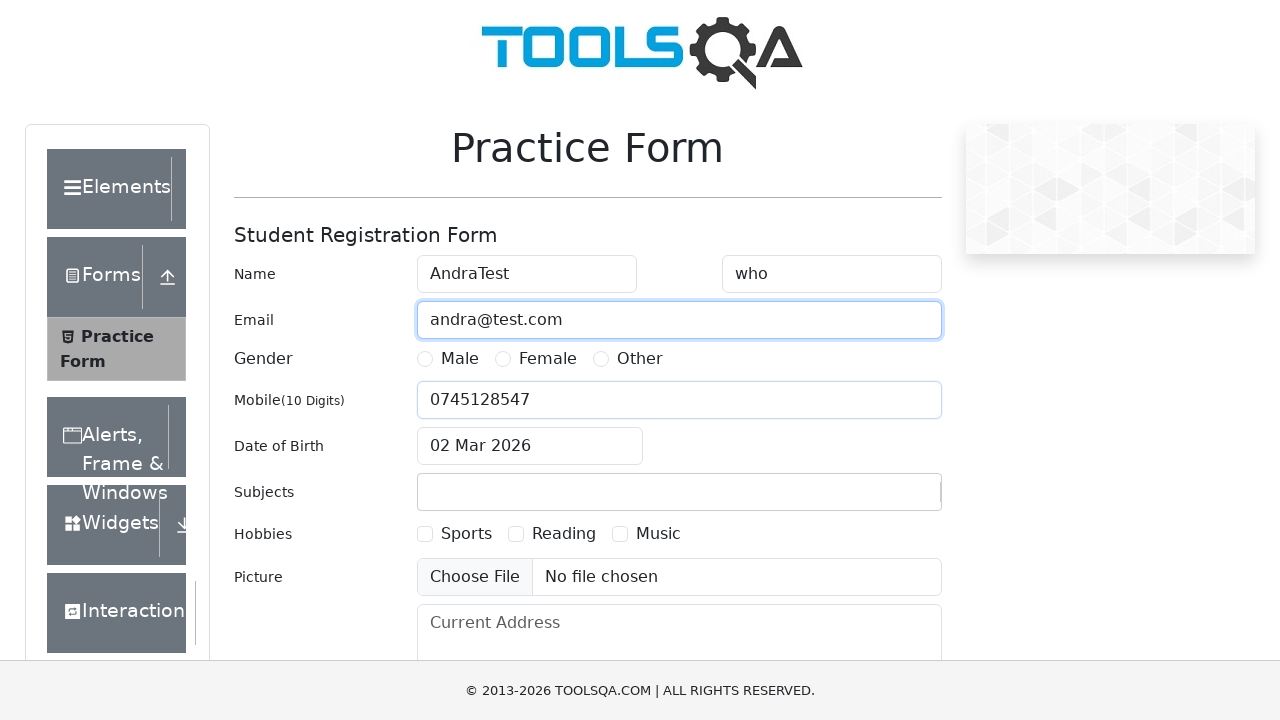

Selected Female gender option at (548, 359) on xpath=//label[@for='gender-radio-2']
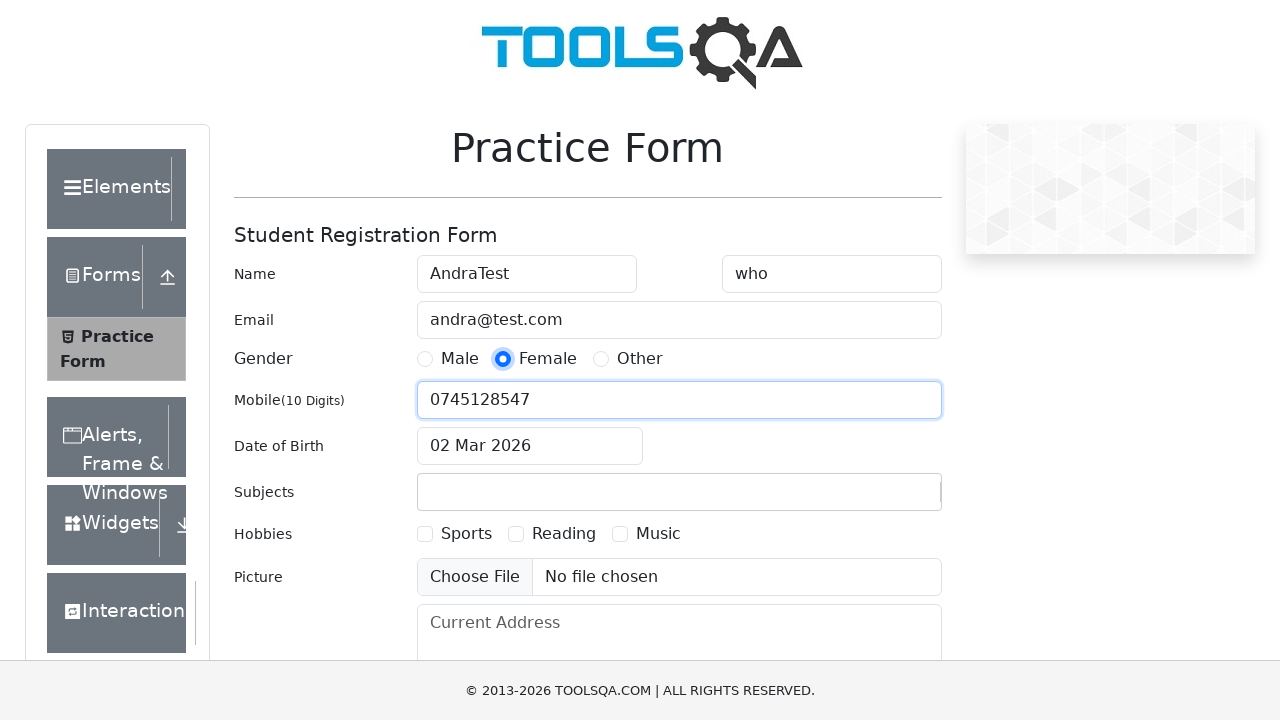

Filled subject input with 'Social Studies' on #subjectsInput
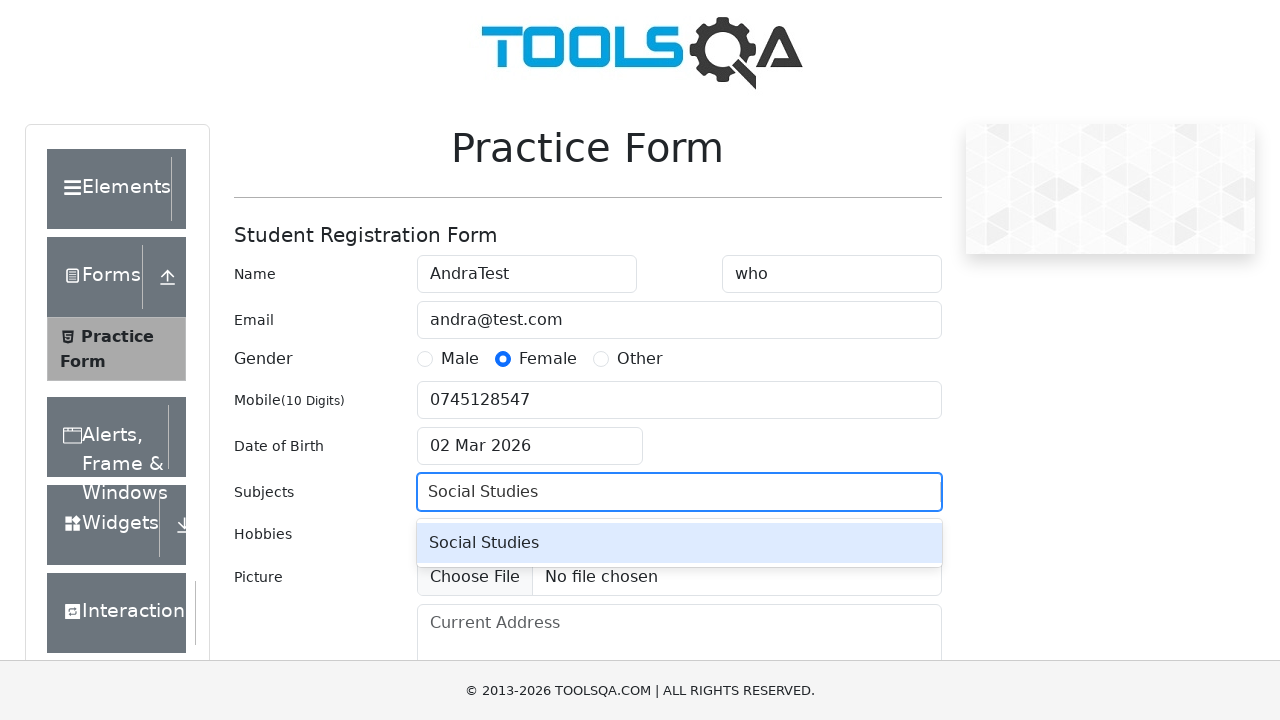

Pressed Enter to select Social Studies subject
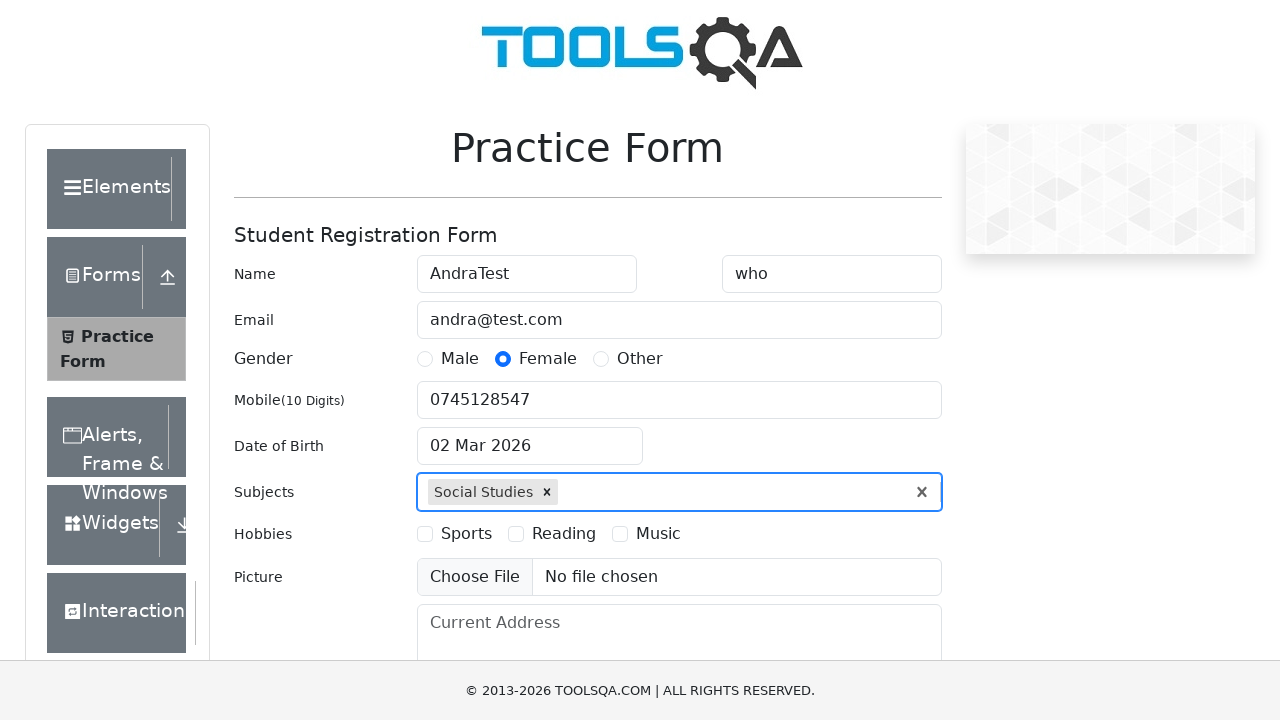

Located state input field
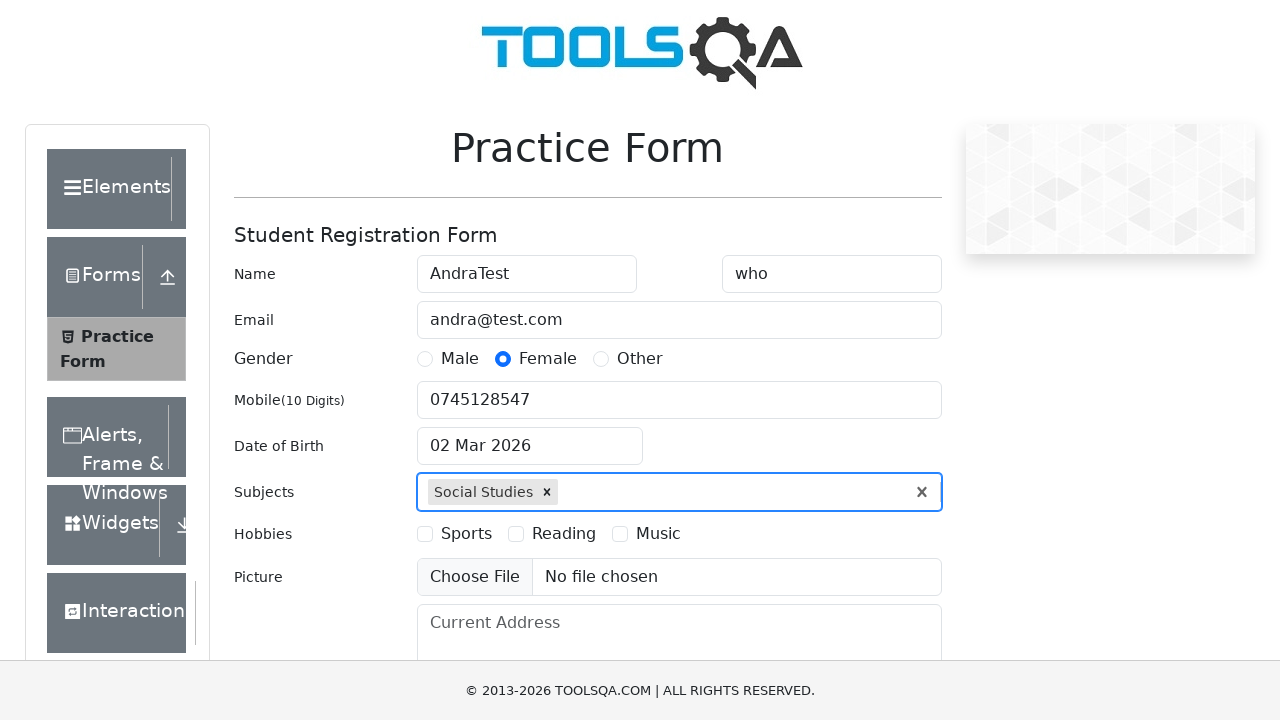

Clicked on state dropdown at (430, 437) on #react-select-3-input
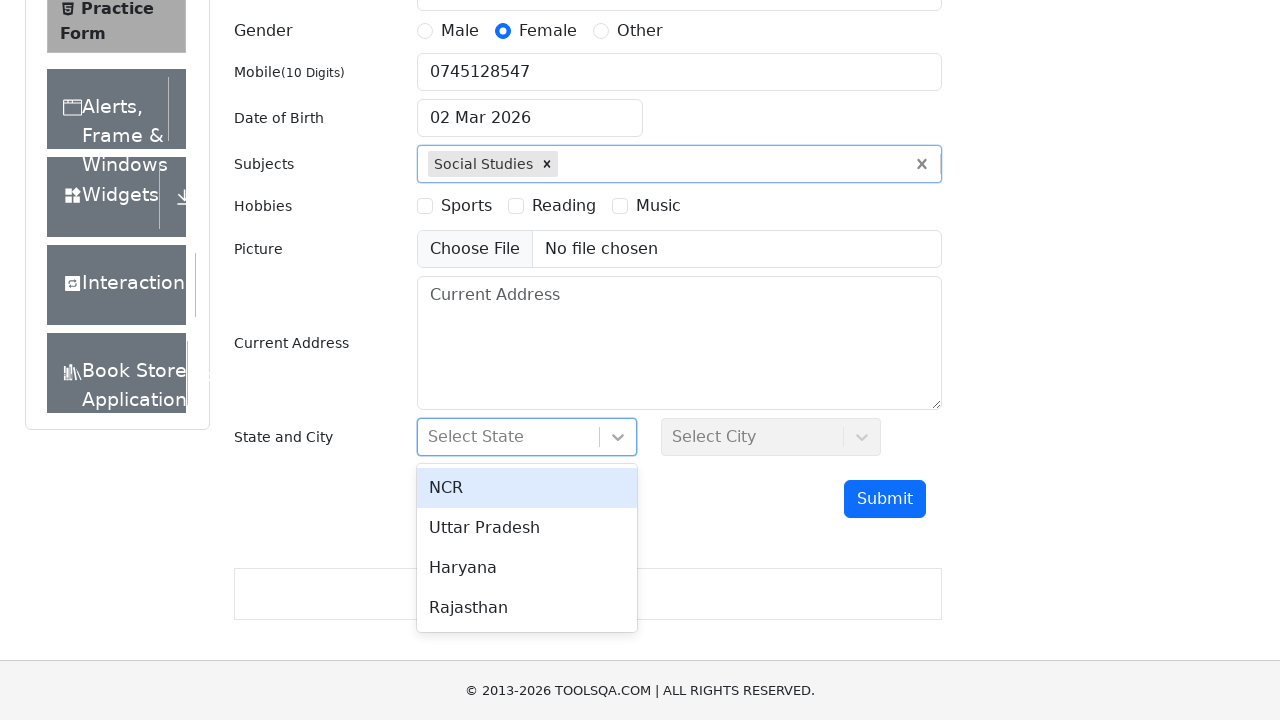

Filled state input with 'NCR' on #react-select-3-input
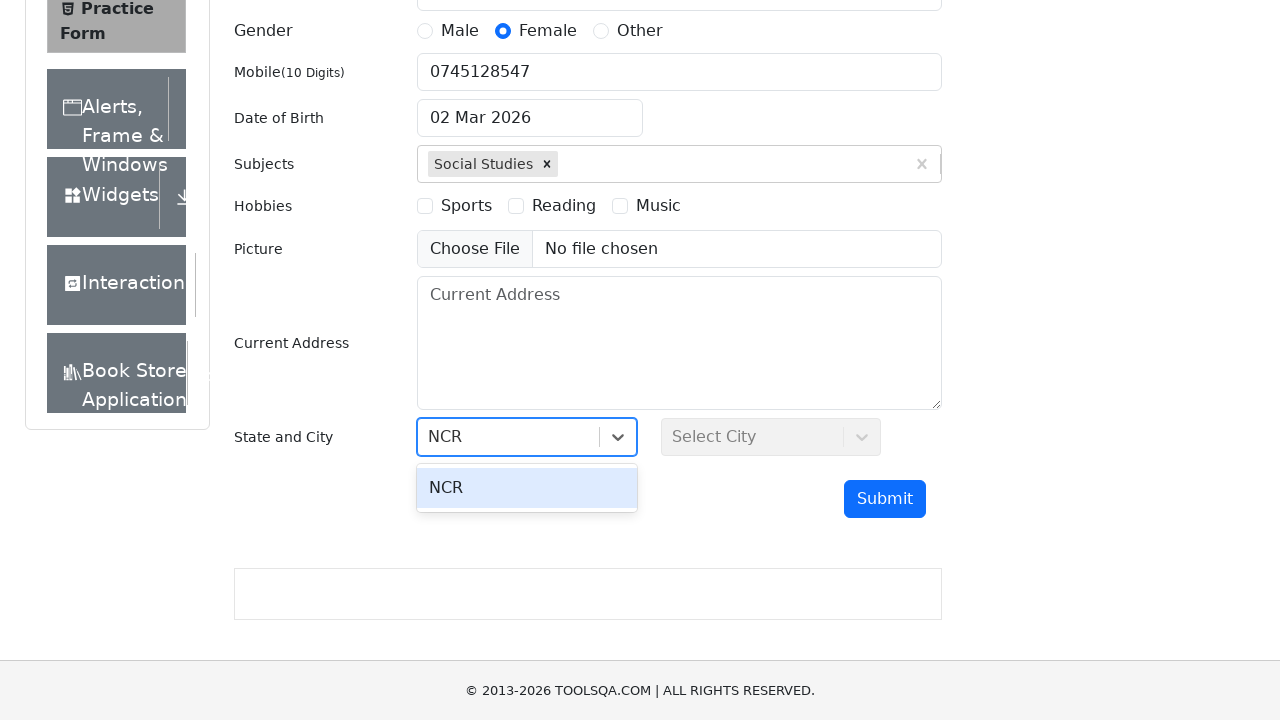

Pressed Enter to select NCR state
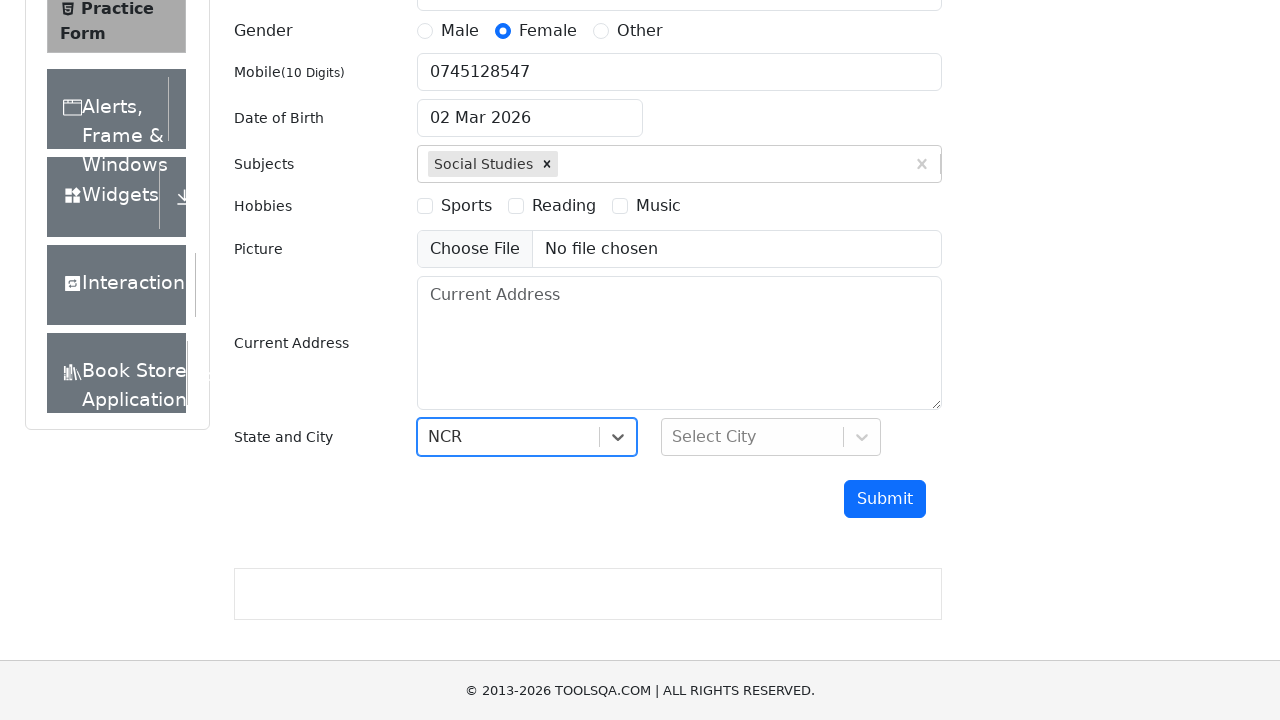

Located city input field
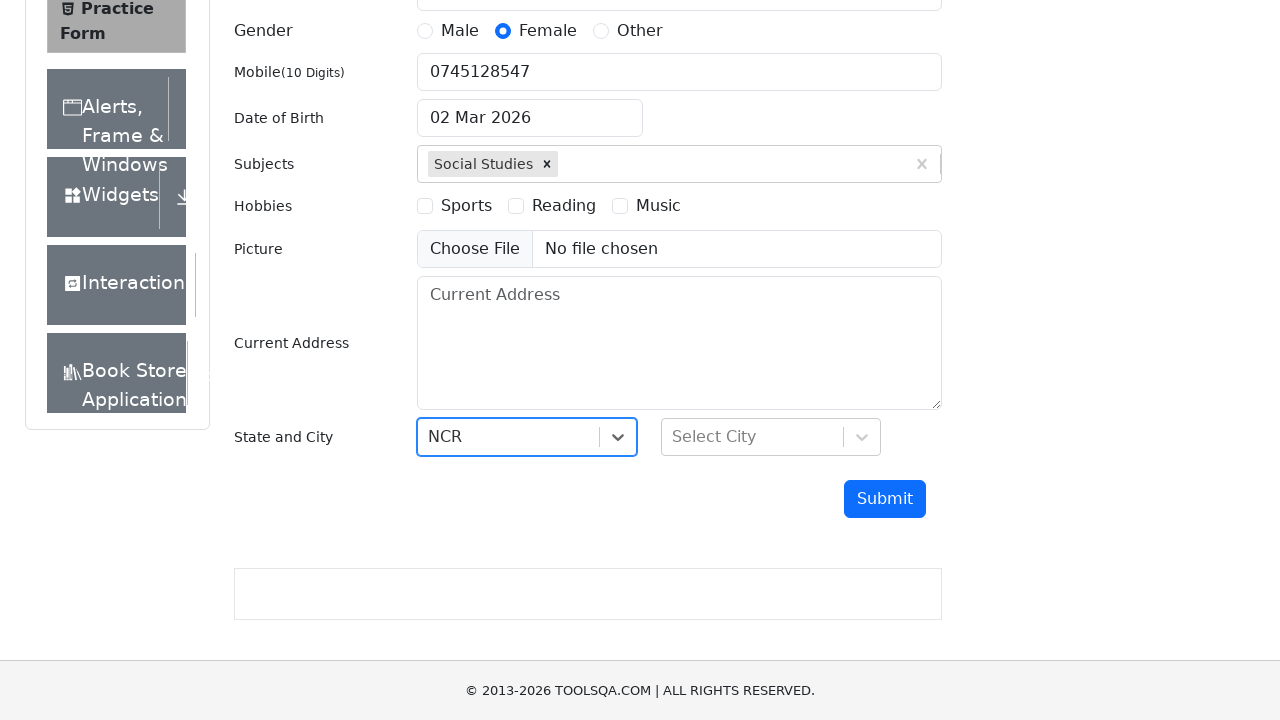

Clicked on city dropdown at (674, 437) on #react-select-4-input
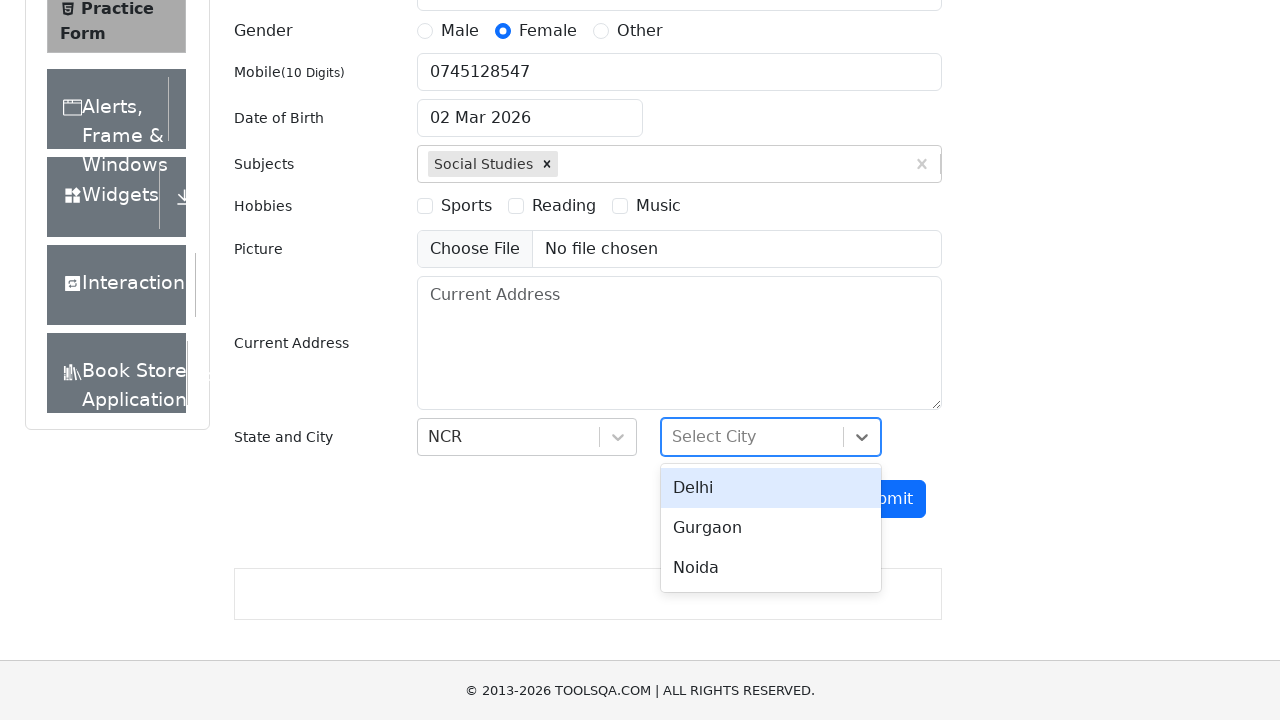

Filled city input with 'Delhi' on #react-select-4-input
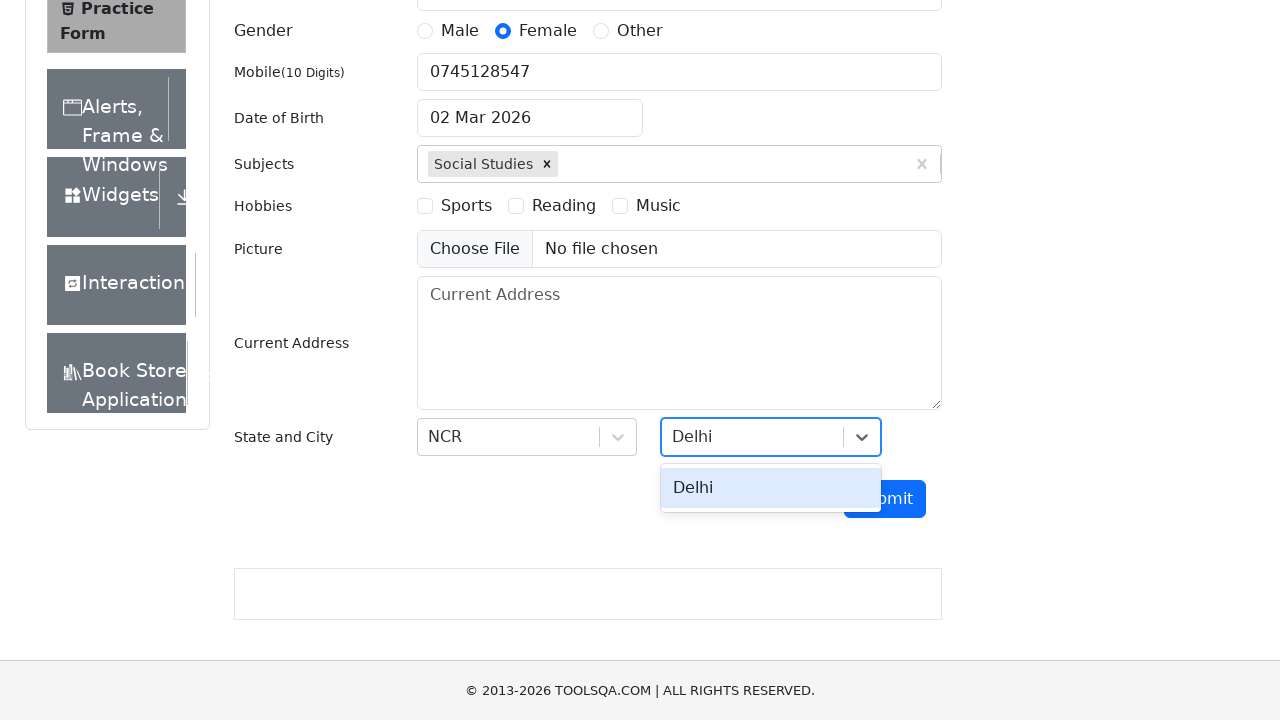

Pressed Enter to select Delhi city
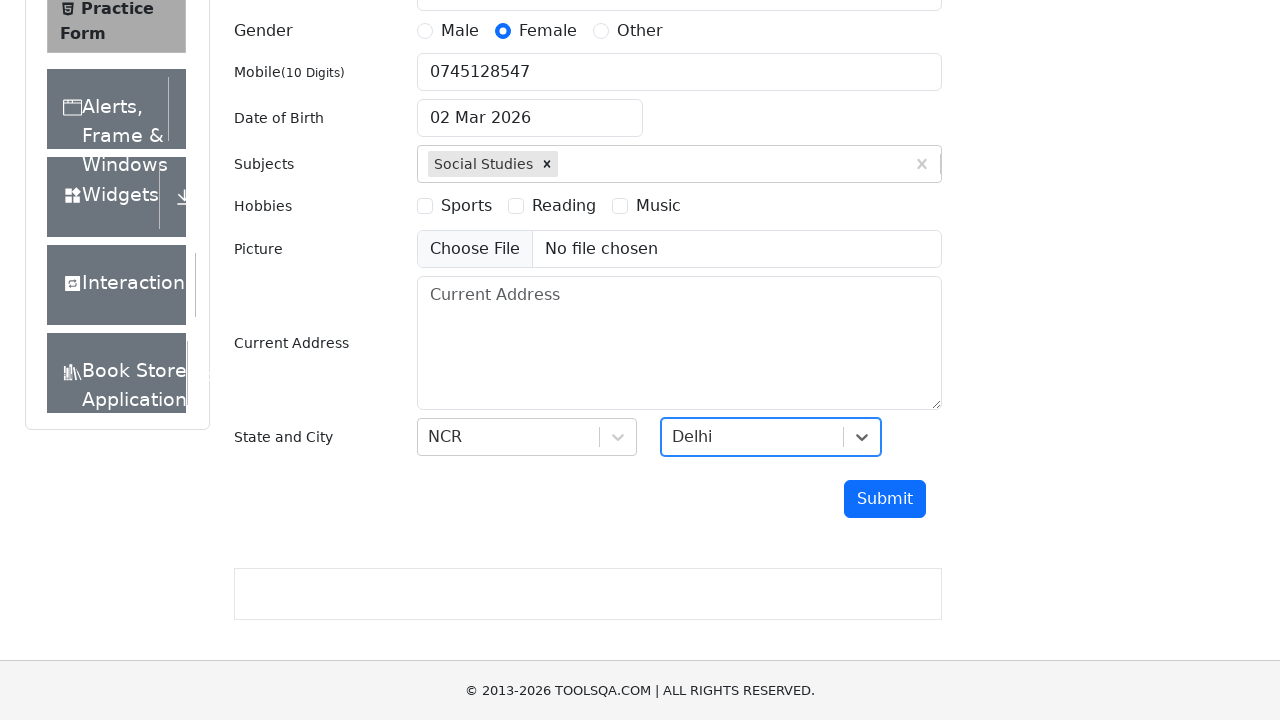

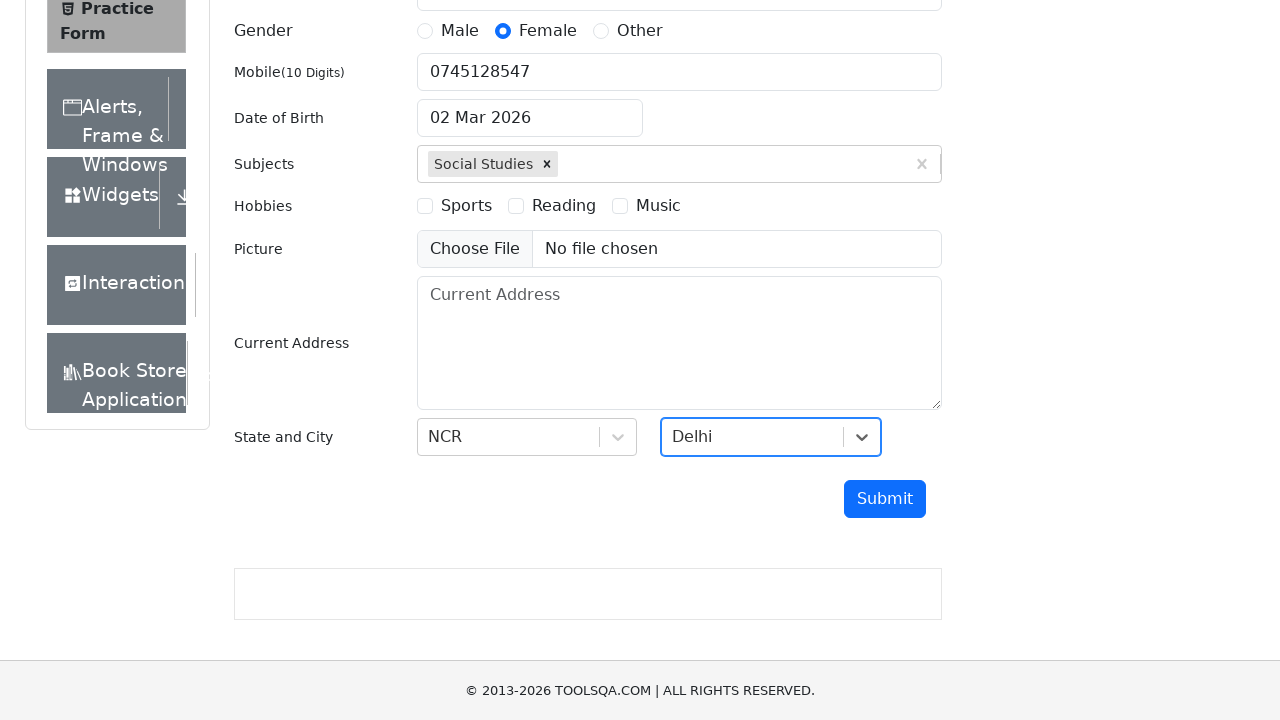